Tests drag and drop functionality by dragging an image element to a trash container within an iframe

Starting URL: http://www.globalsqa.com/demo-site/draganddrop/

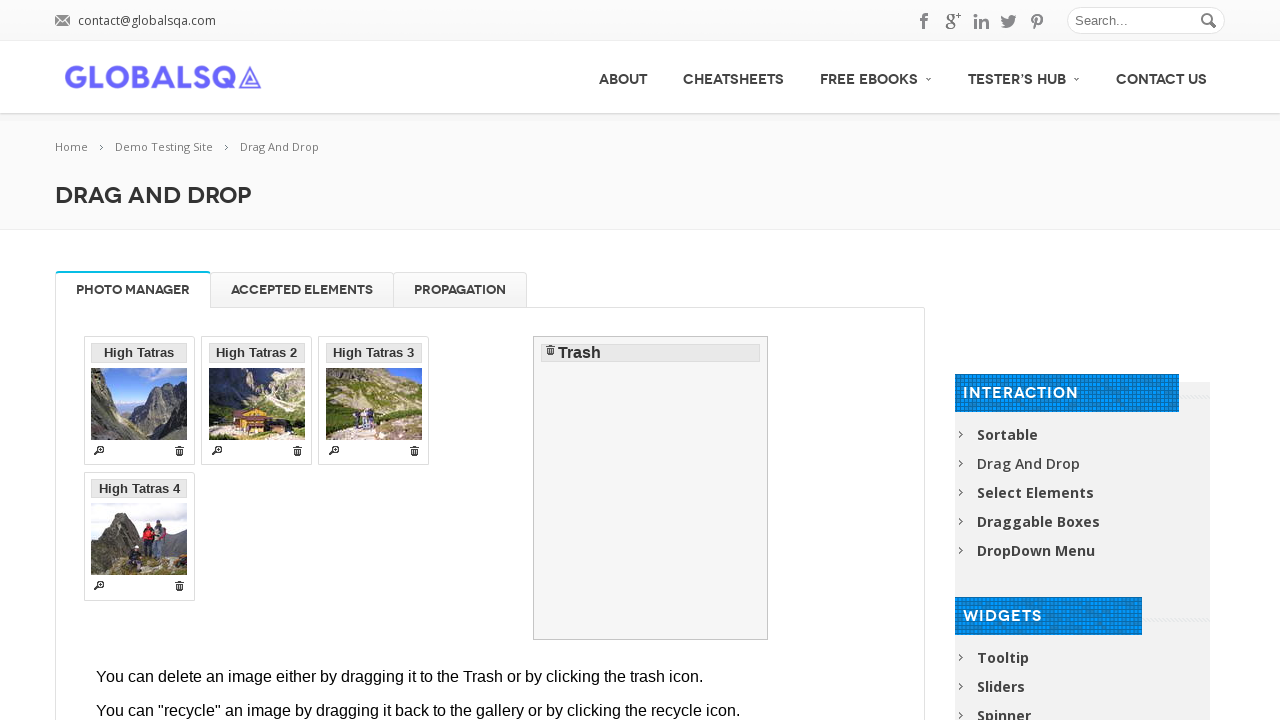

Located and switched to drag and drop demo iframe
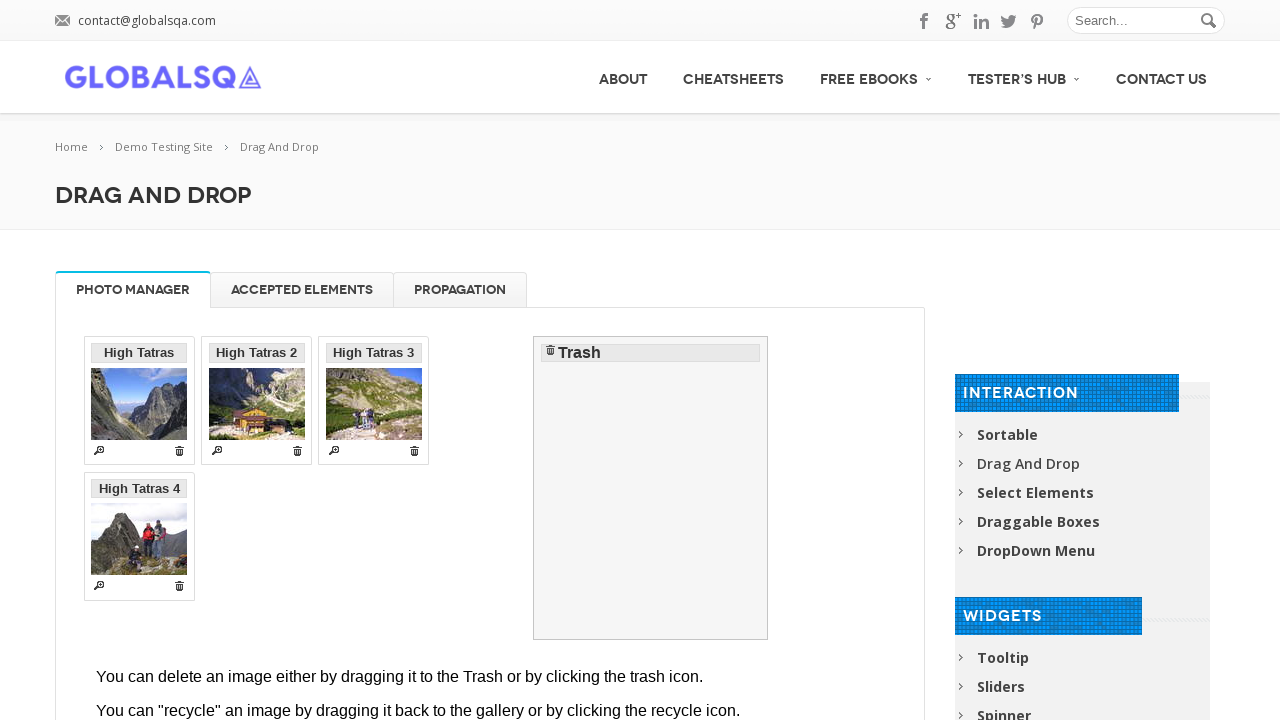

Dragged image (high_tatras_min.jpg) to trash container at (651, 488)
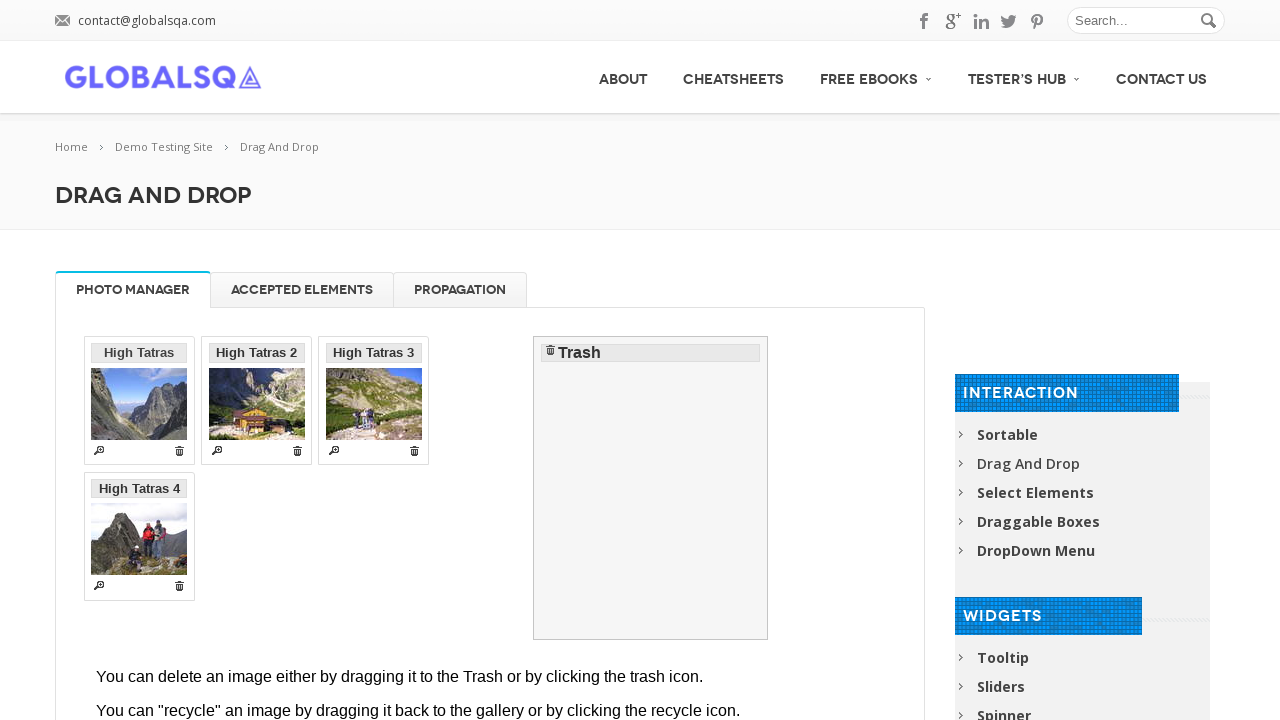

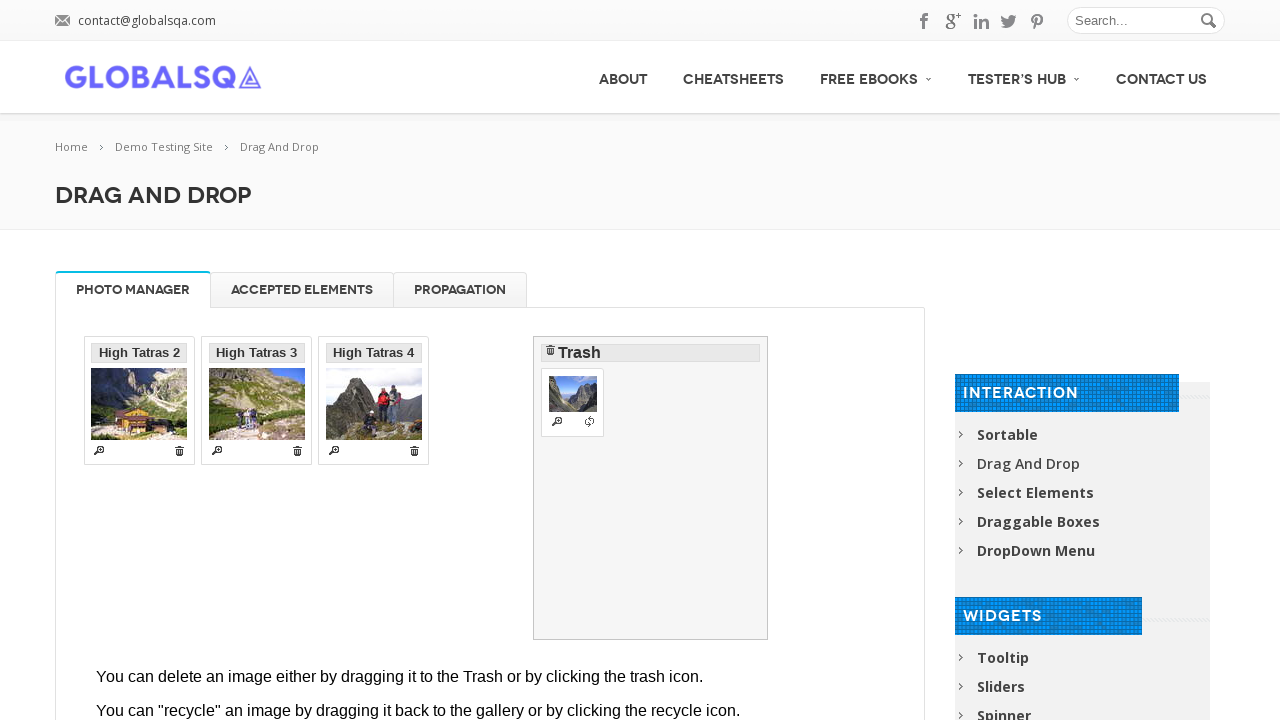